Tests action chains with pauses by moving mouse to an element, pausing, clicking and holding, pausing again, and then typing text. Verifies the total duration is between 2-3 seconds.

Starting URL: https://selenium.dev/selenium/web/mouse_interaction.html

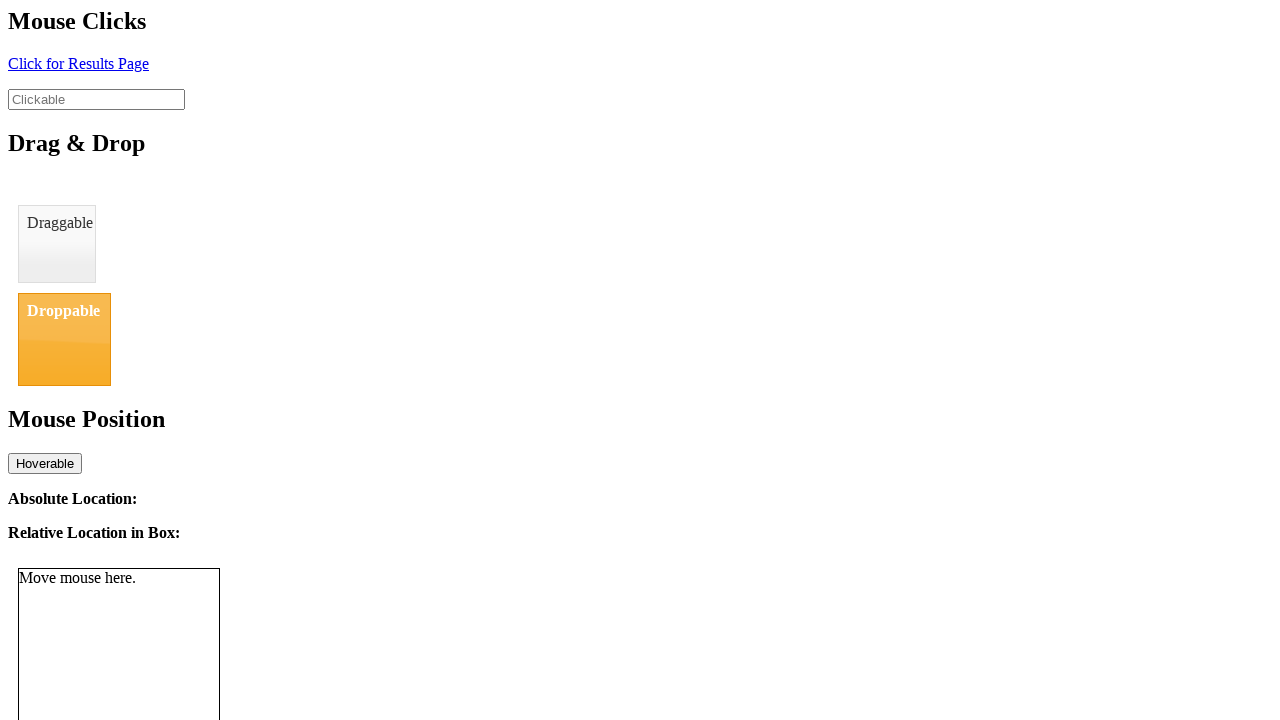

Moved mouse to clickable element at (96, 99) on #clickable
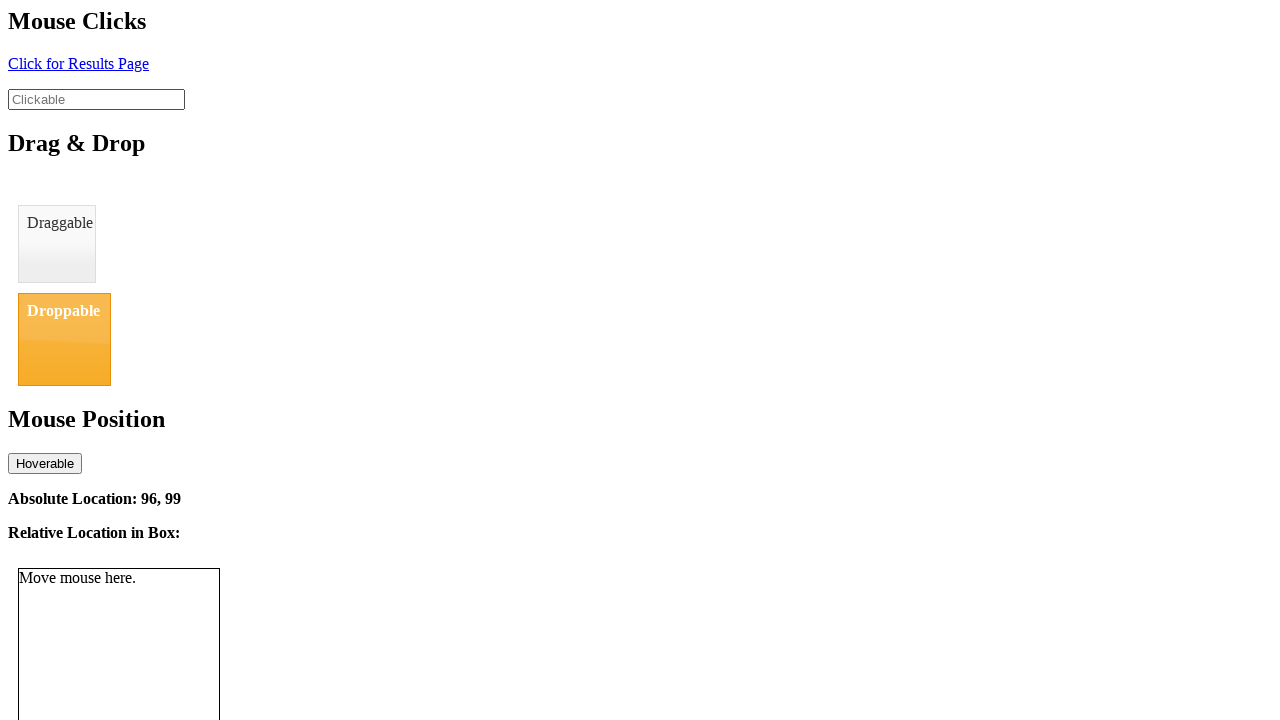

Paused for 1 second
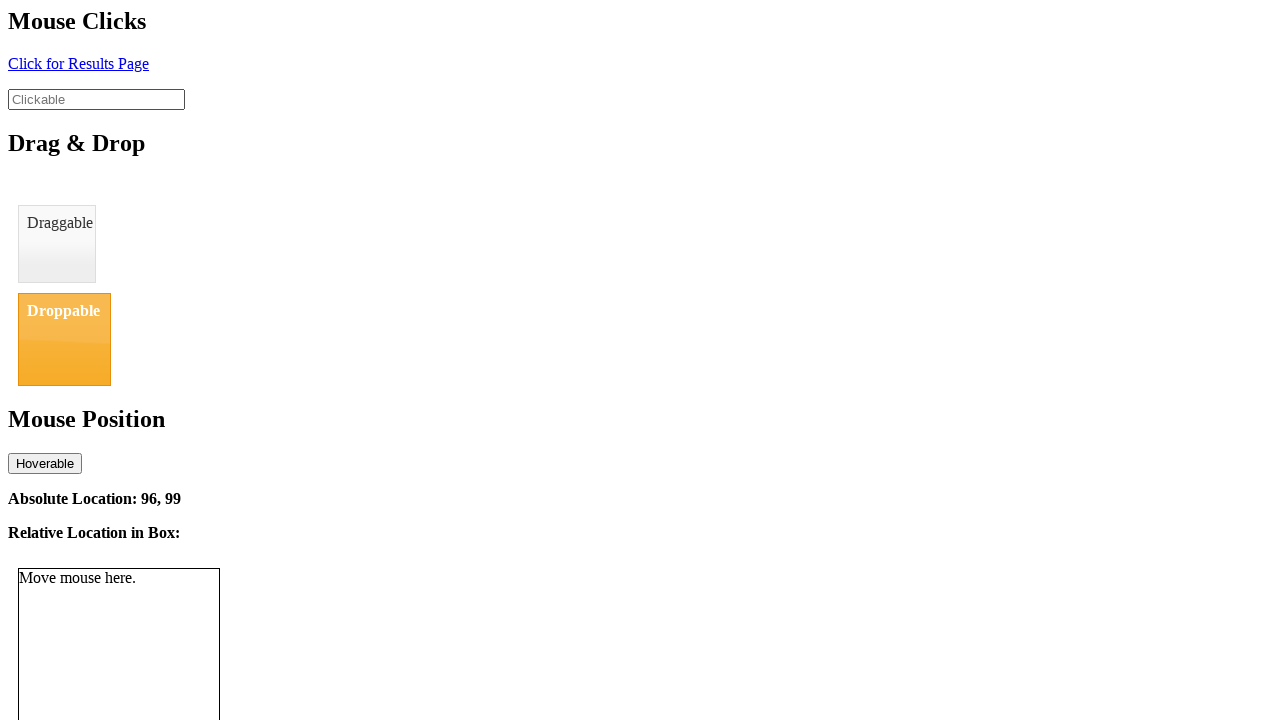

Clicked and held element with 1 second delay at (96, 99) on #clickable
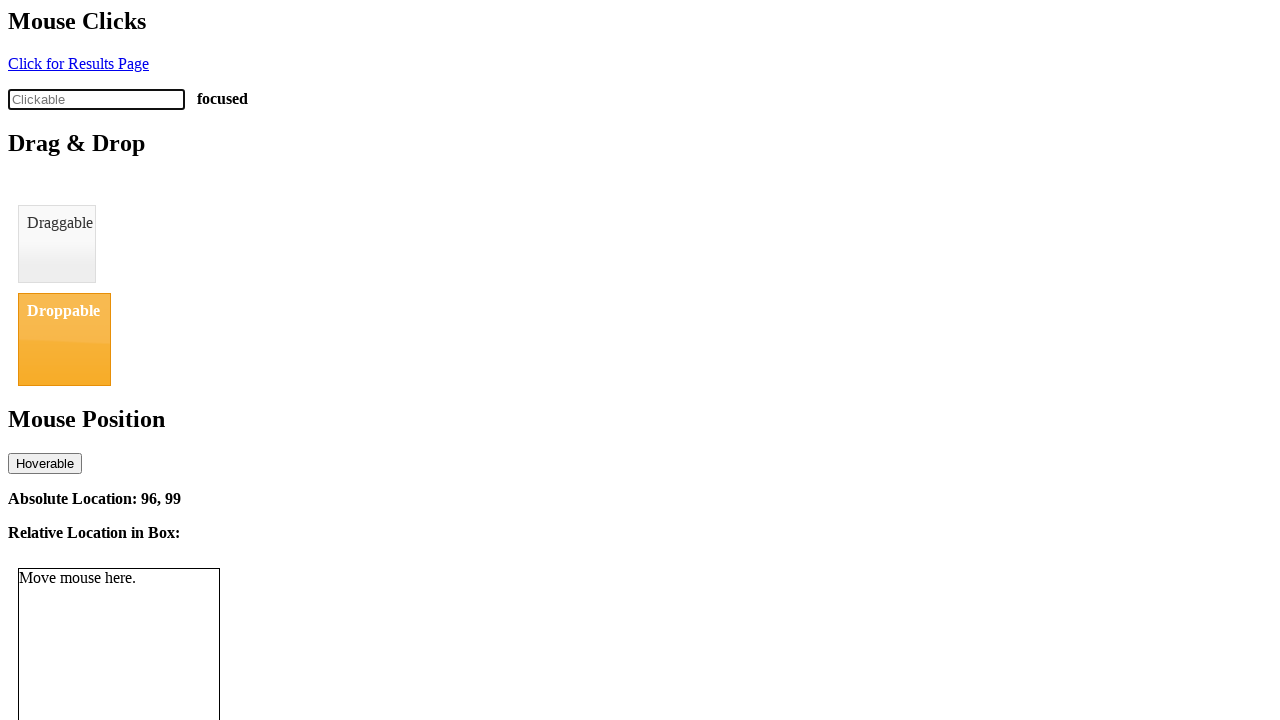

Typed 'abc' into the element on #clickable
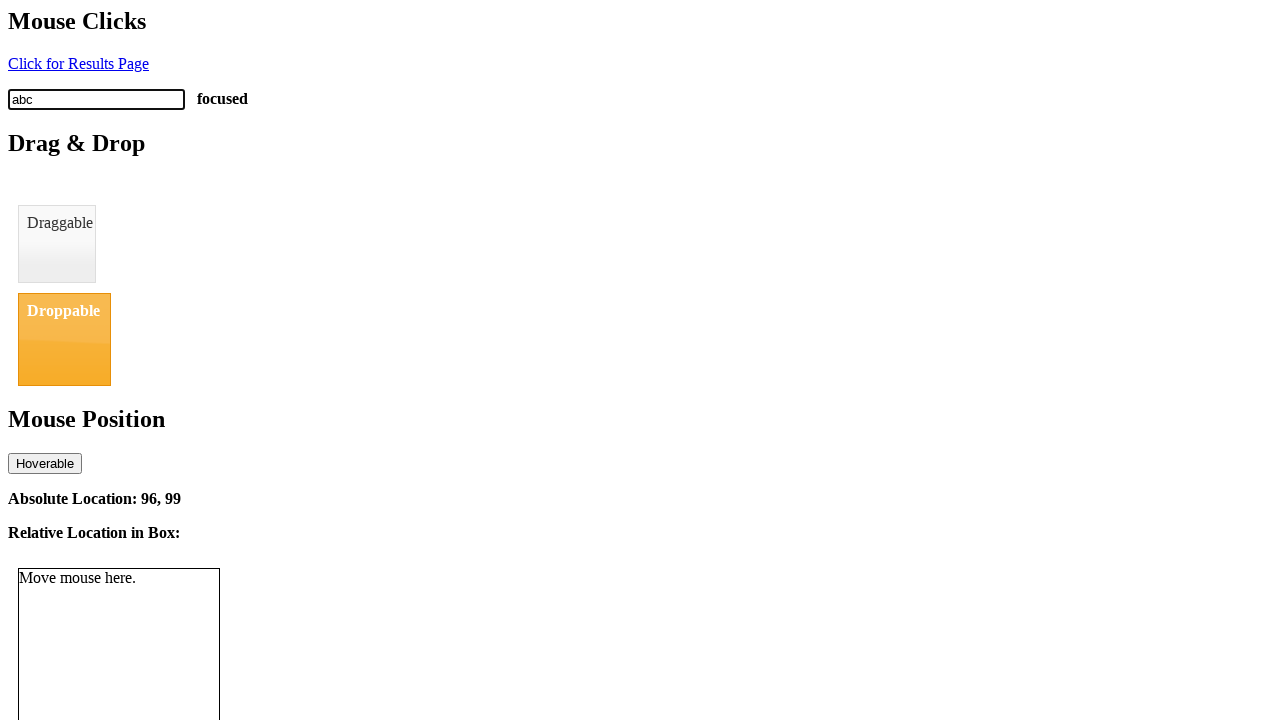

Total action duration calculated: 2.57 seconds
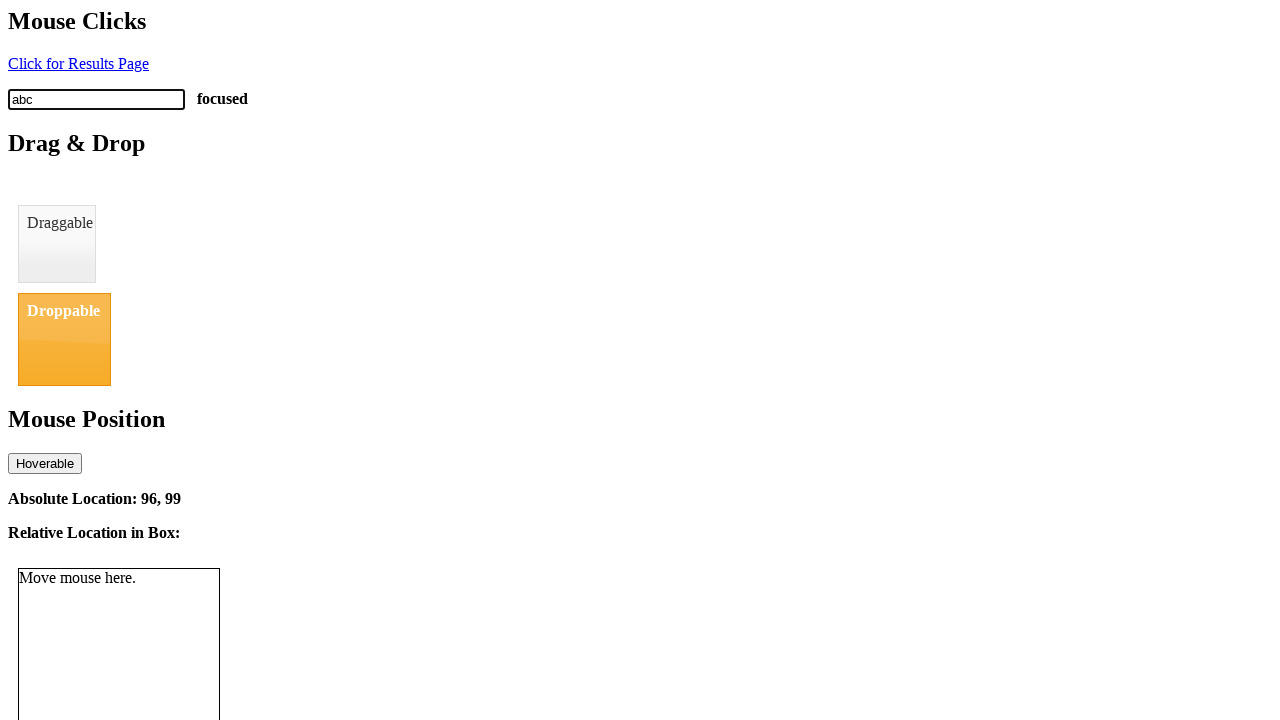

Assertion passed: duration > 2 seconds
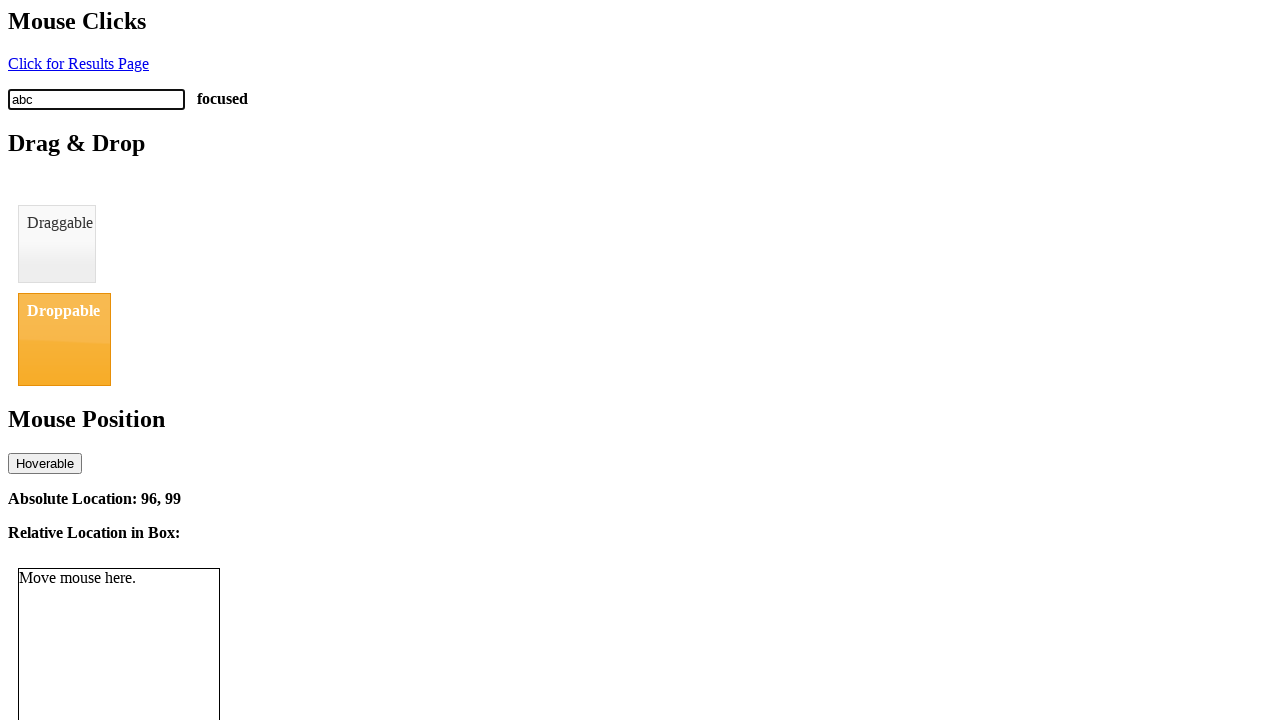

Assertion passed: duration < 3 seconds
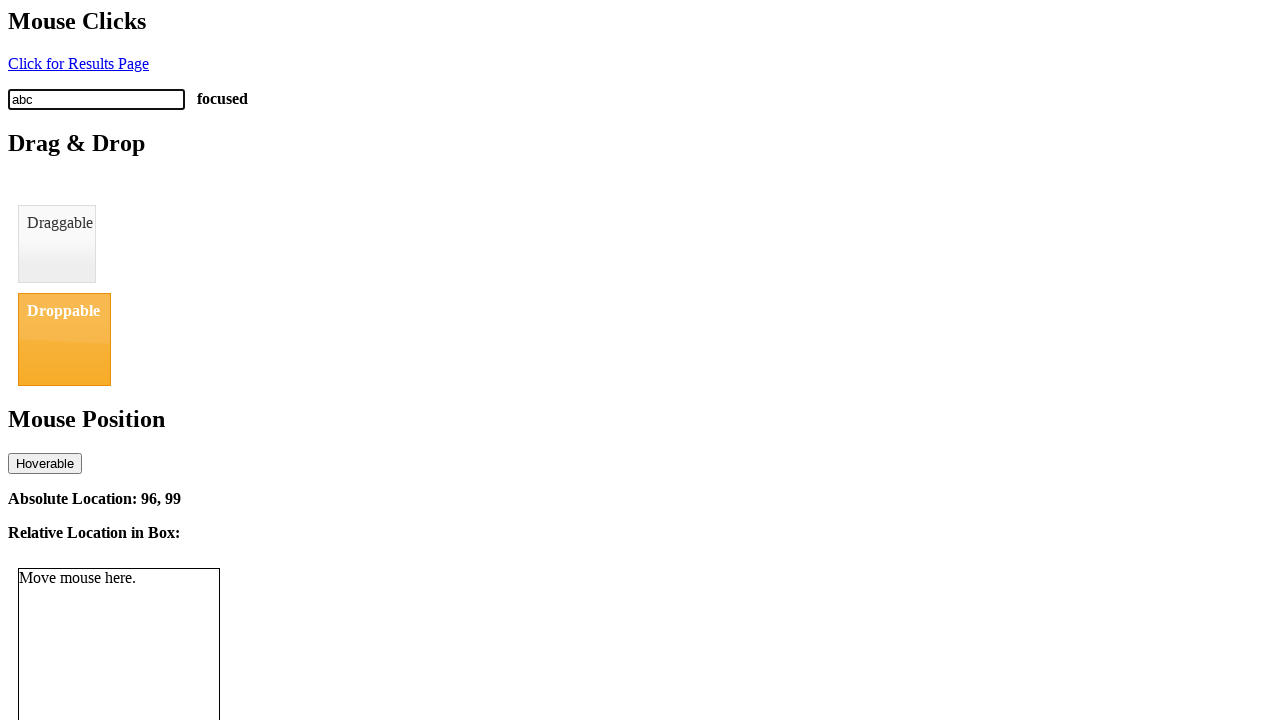

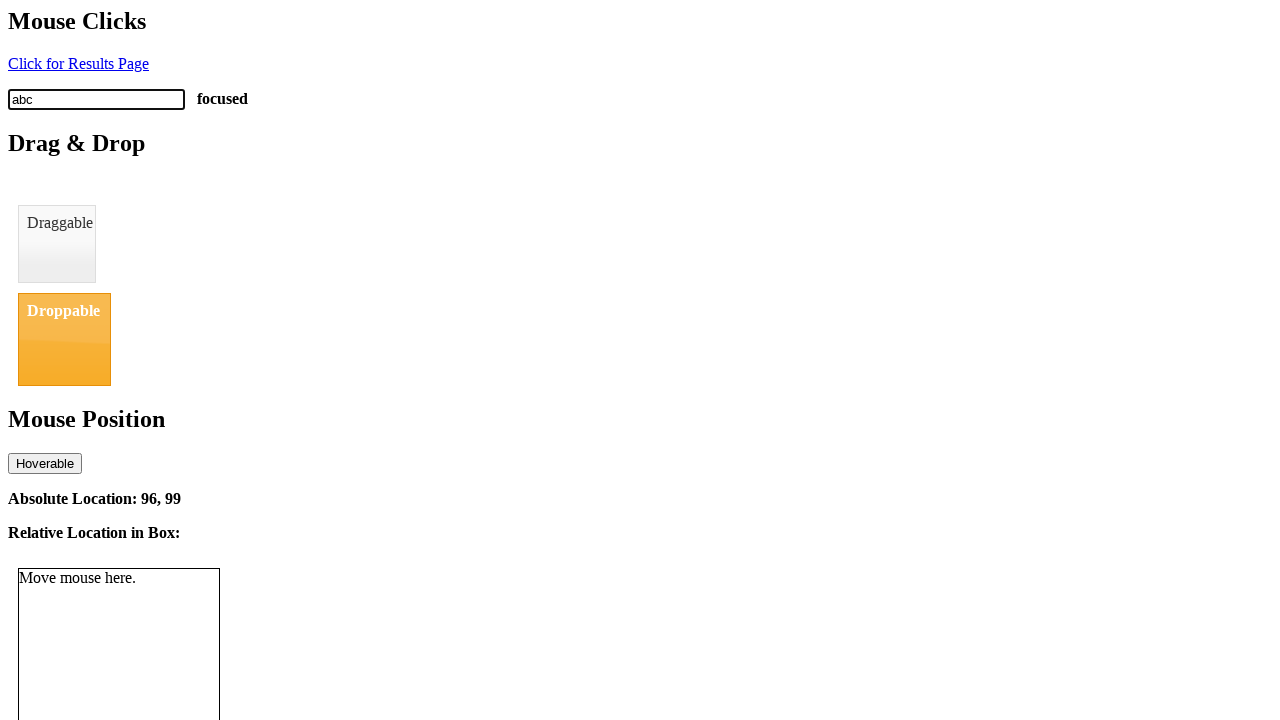